Tests double-click functionality on a button and verifies the success message appears

Starting URL: https://demoqa.com/buttons

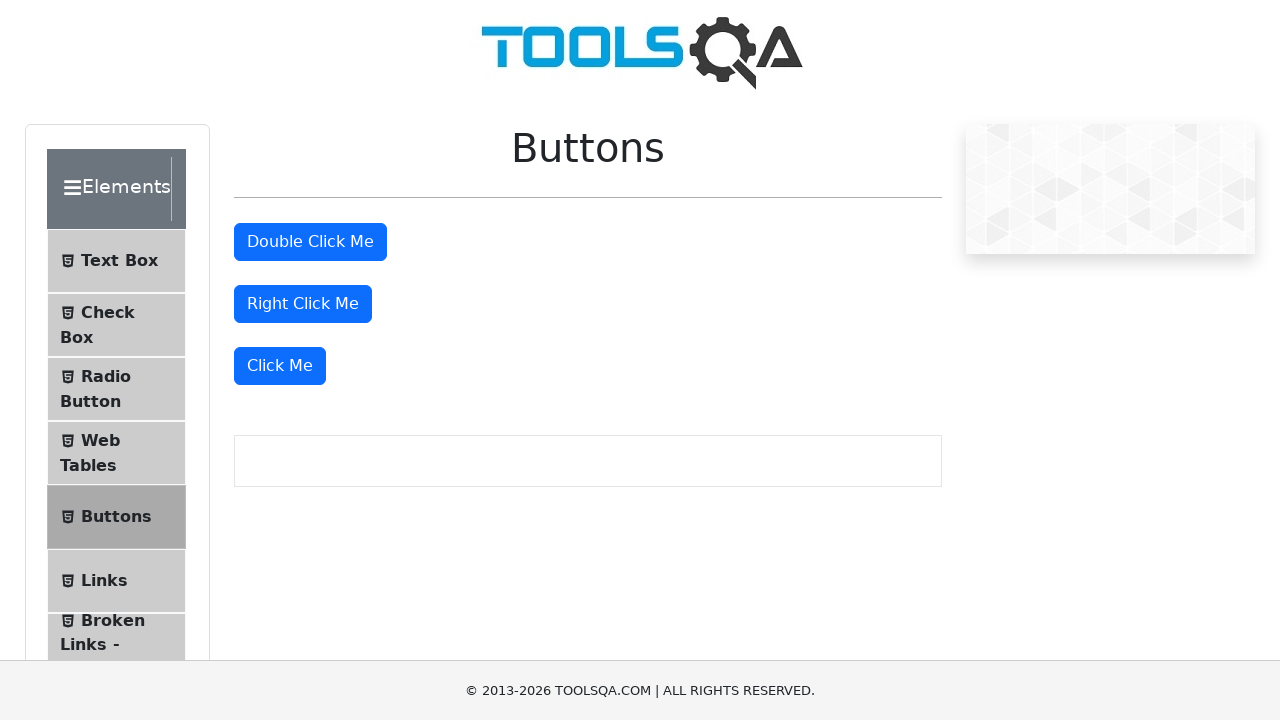

Double-clicked the 'Double Click Me' button at (310, 242) on xpath=//button[text()='Double Click Me']
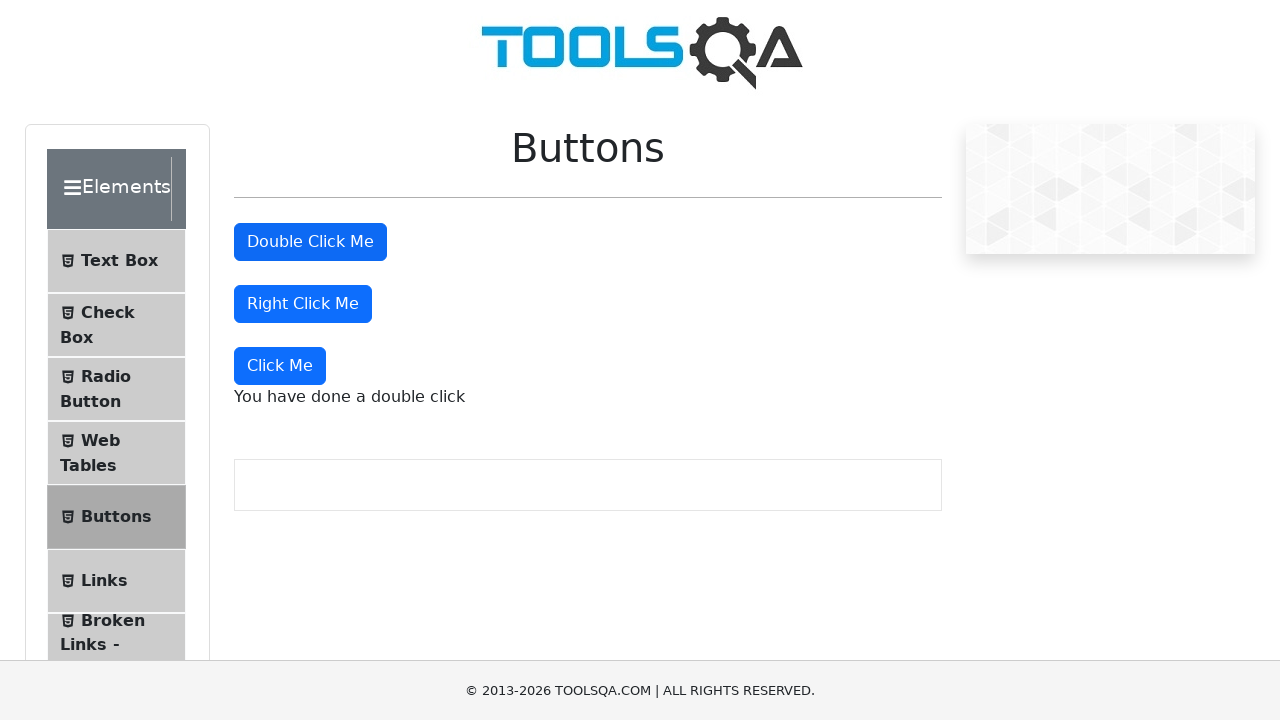

Located the success message element
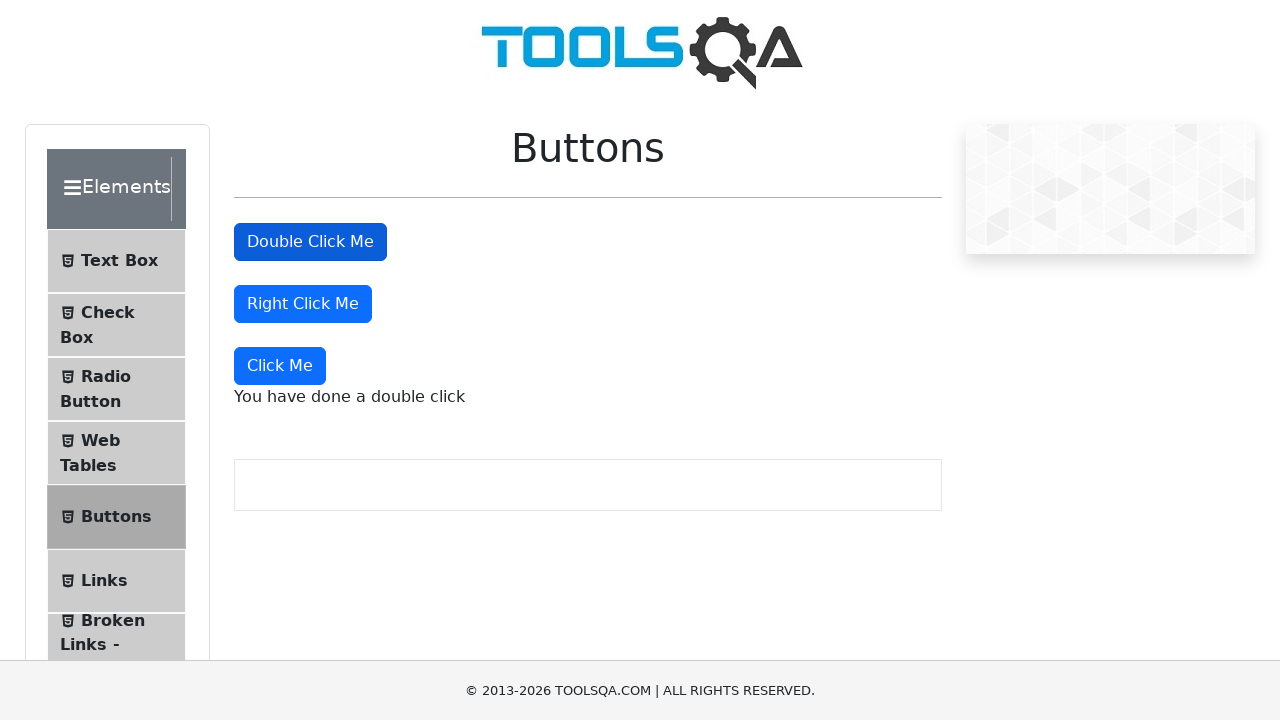

Verified success message displays 'You have done a double click'
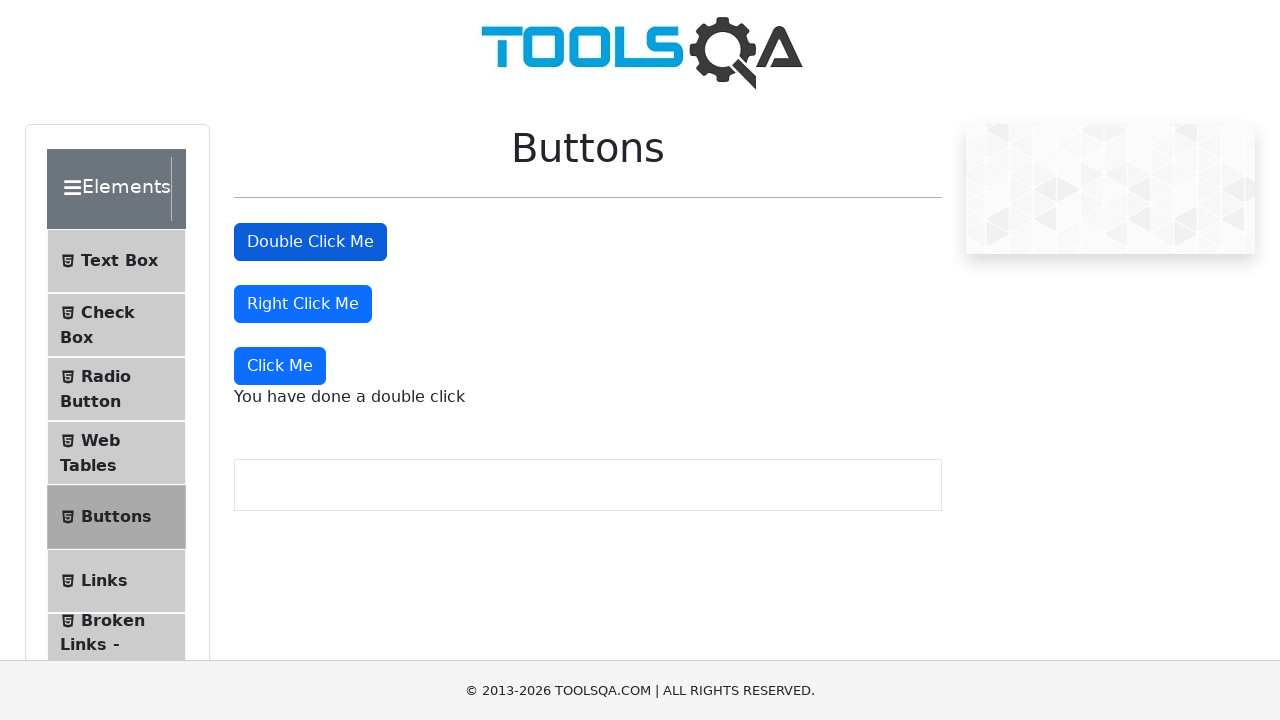

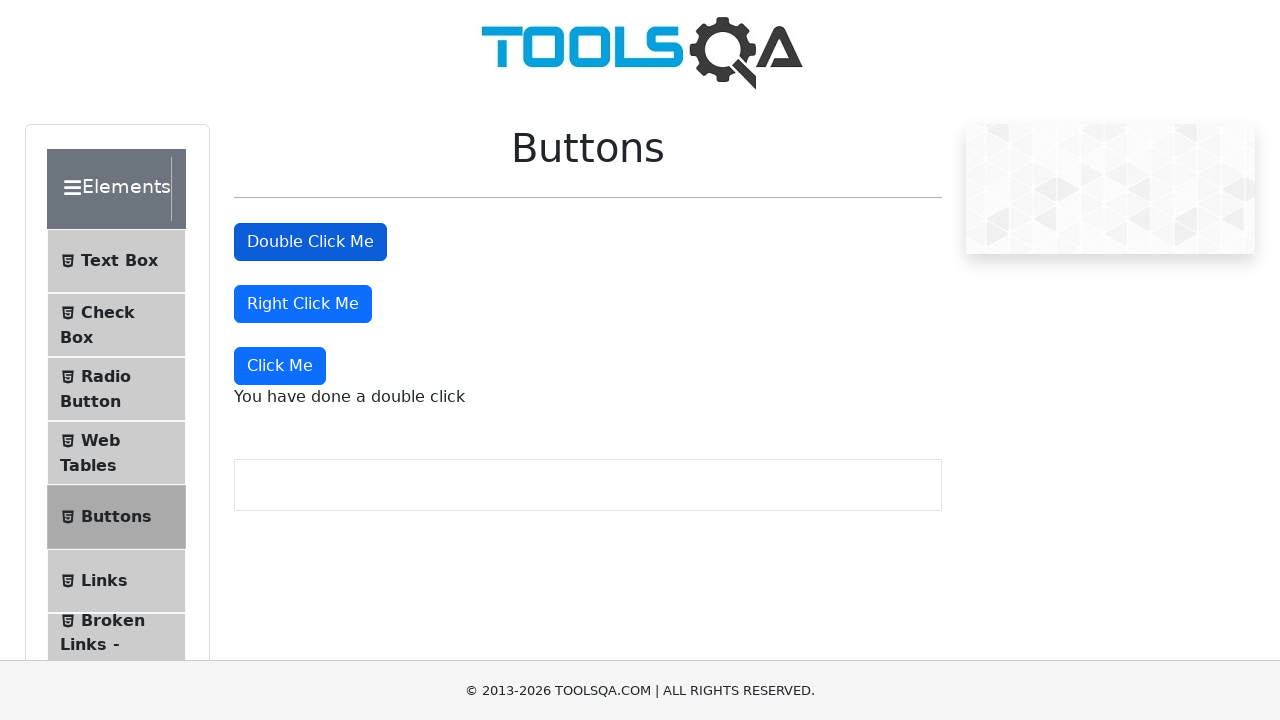